Tests that an error message is displayed when attempting to login with a locked out user account

Starting URL: https://www.saucedemo.com/

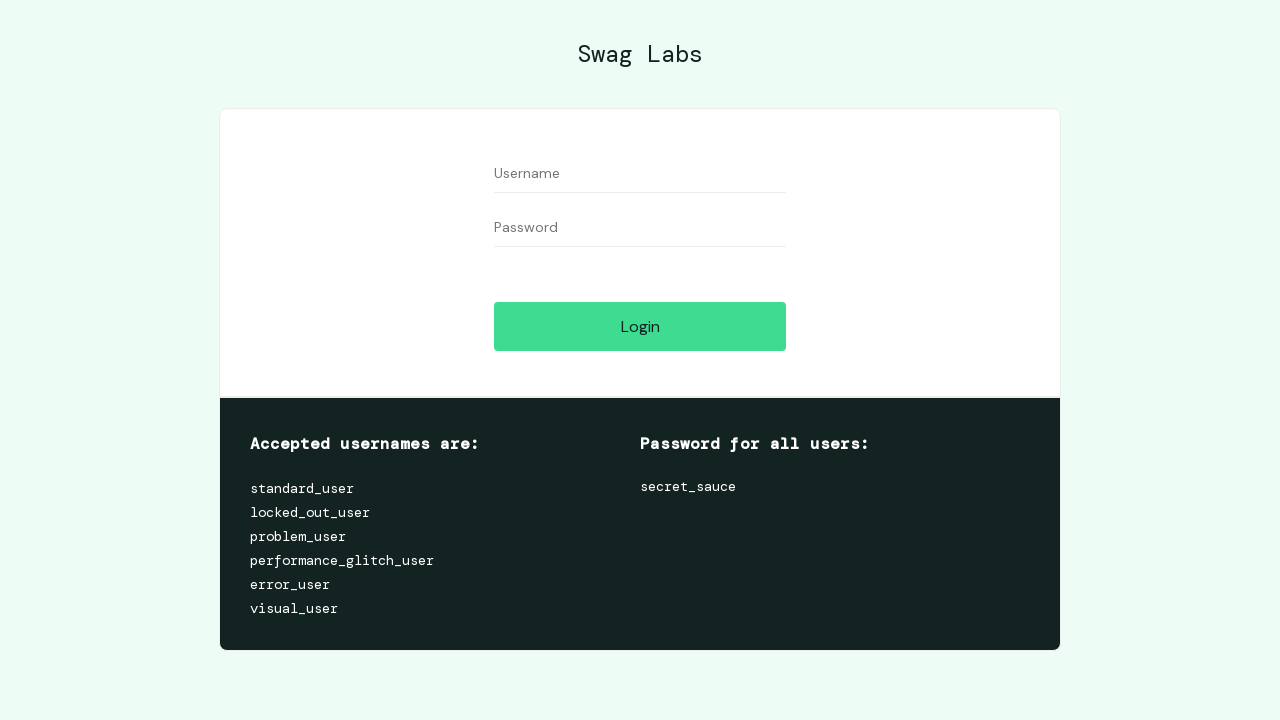

Filled username field with 'locked_out_user' on input[name='user-name']
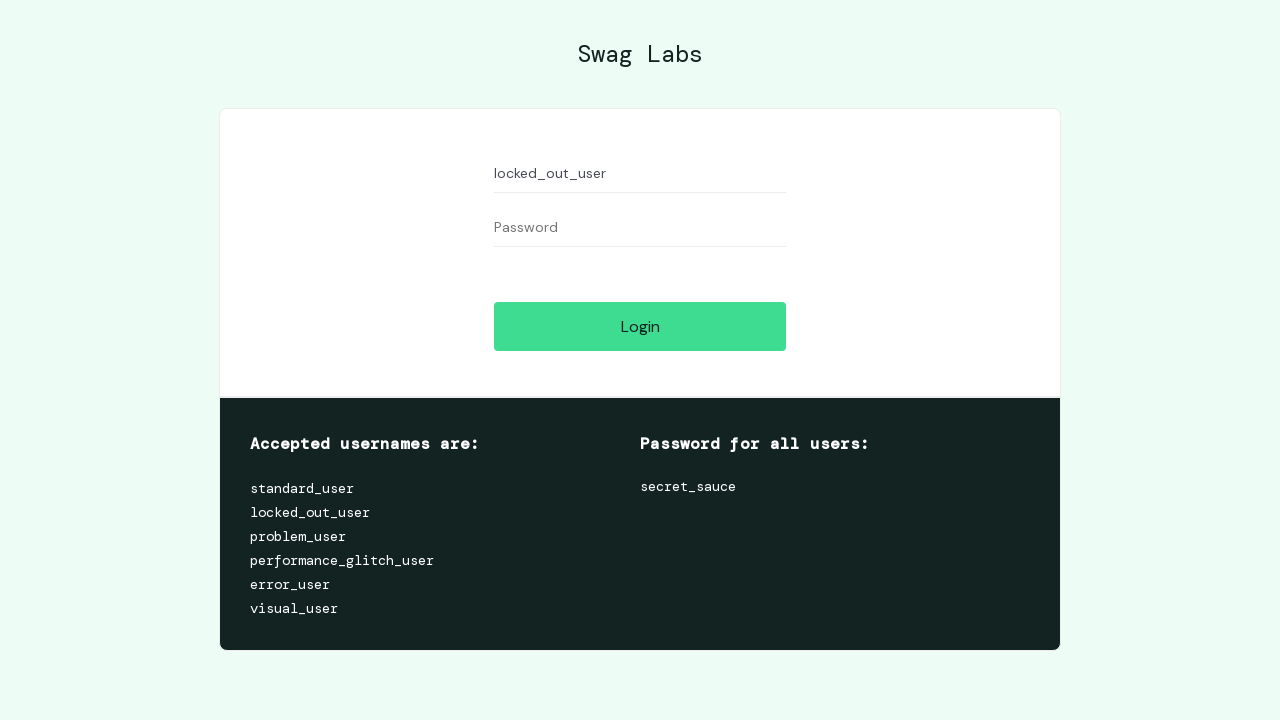

Filled password field with 'secret_sauce' on input[name='password']
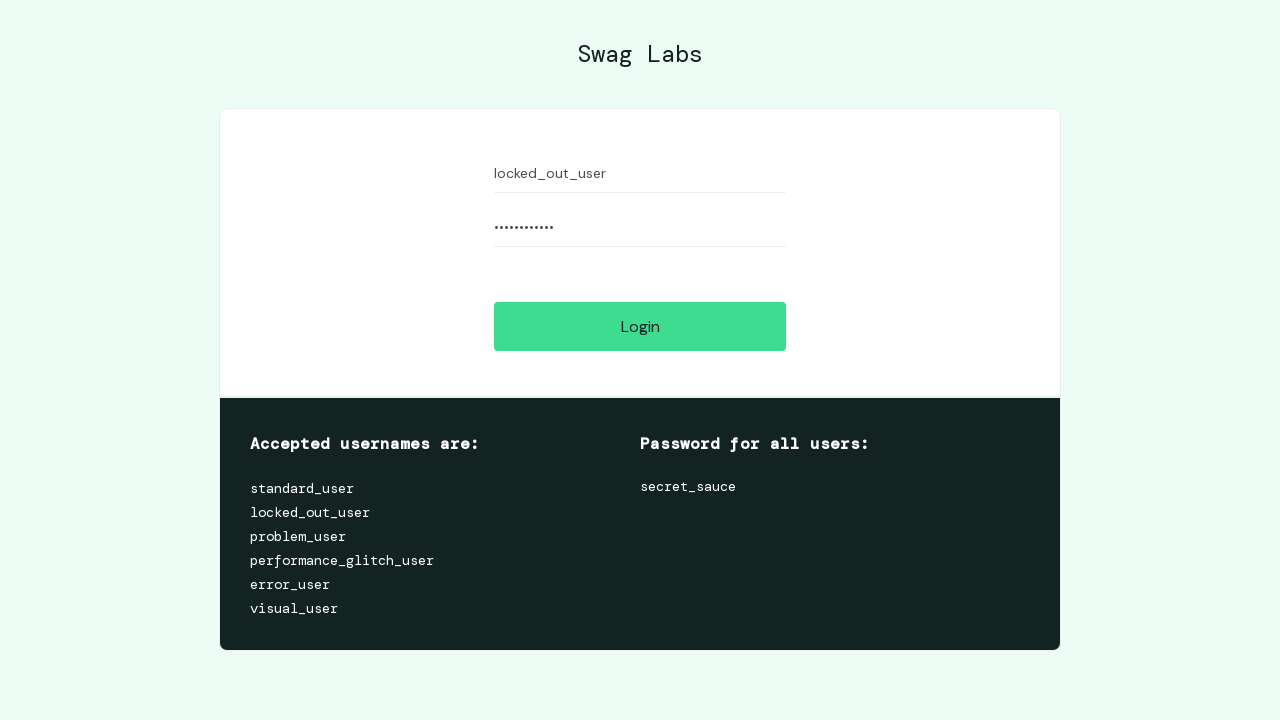

Clicked login button at (640, 326) on #login-button
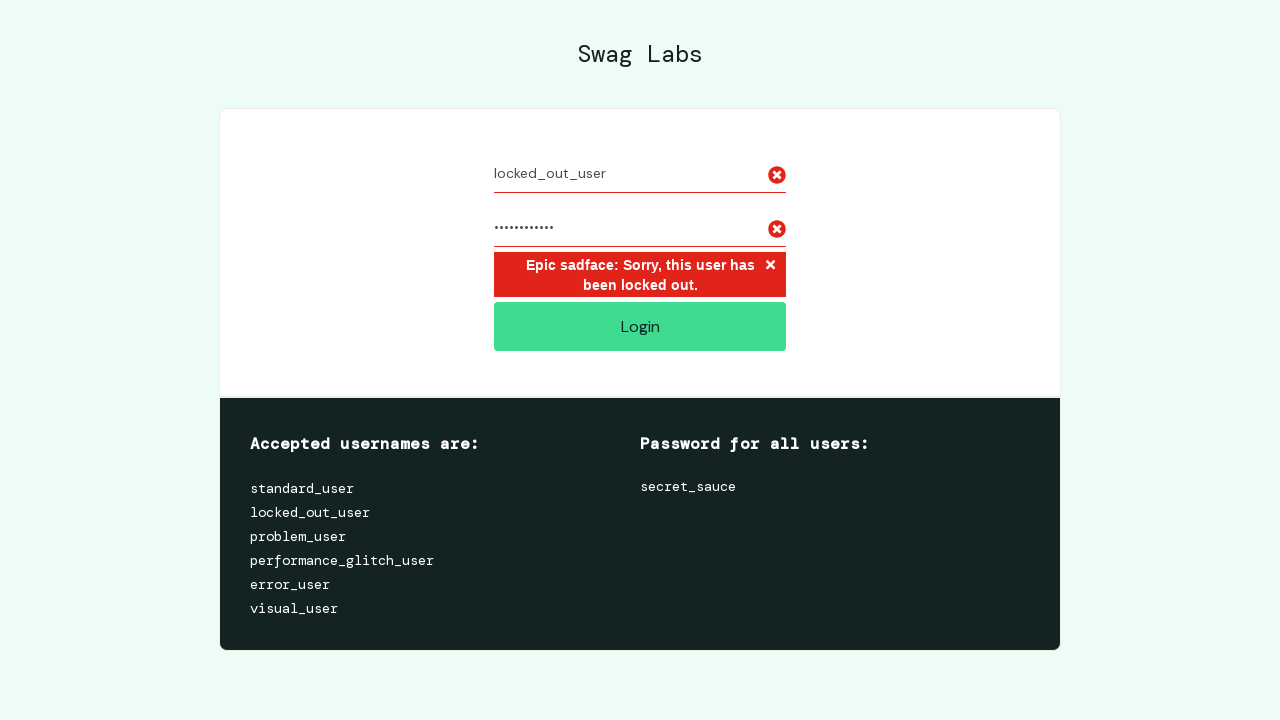

Retrieved error message text from page
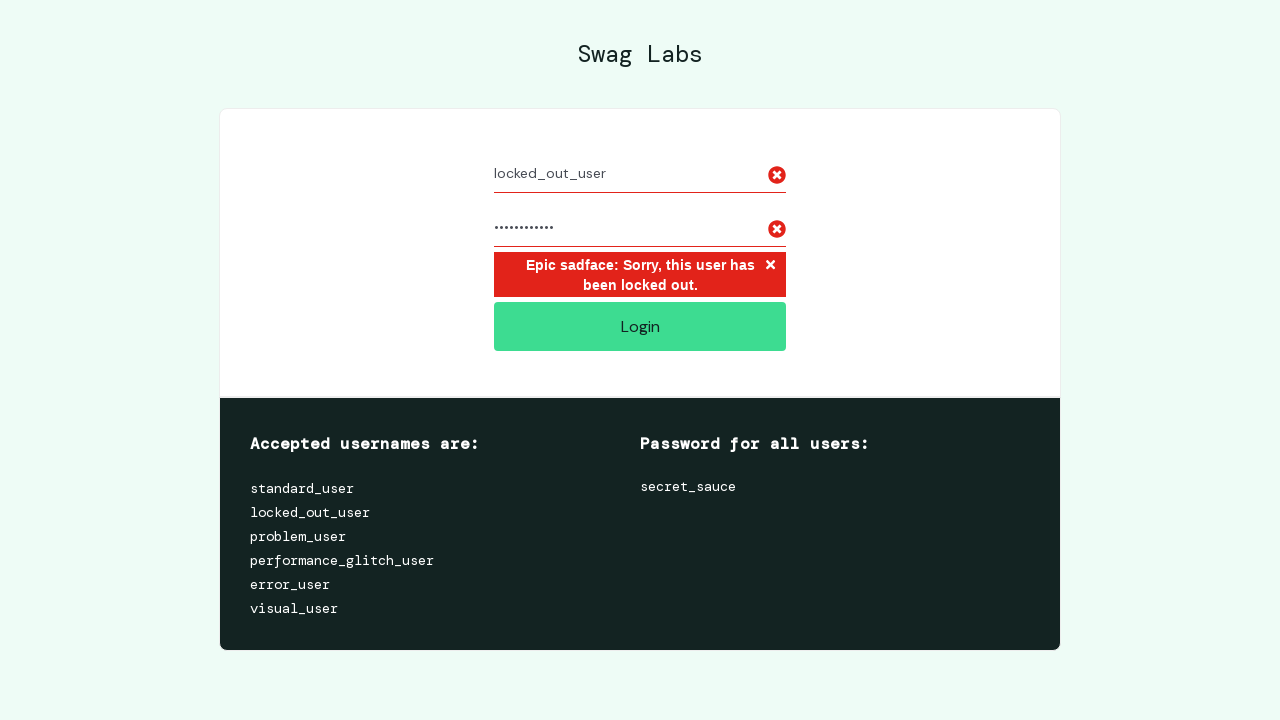

Verified error message matches expected locked out user error
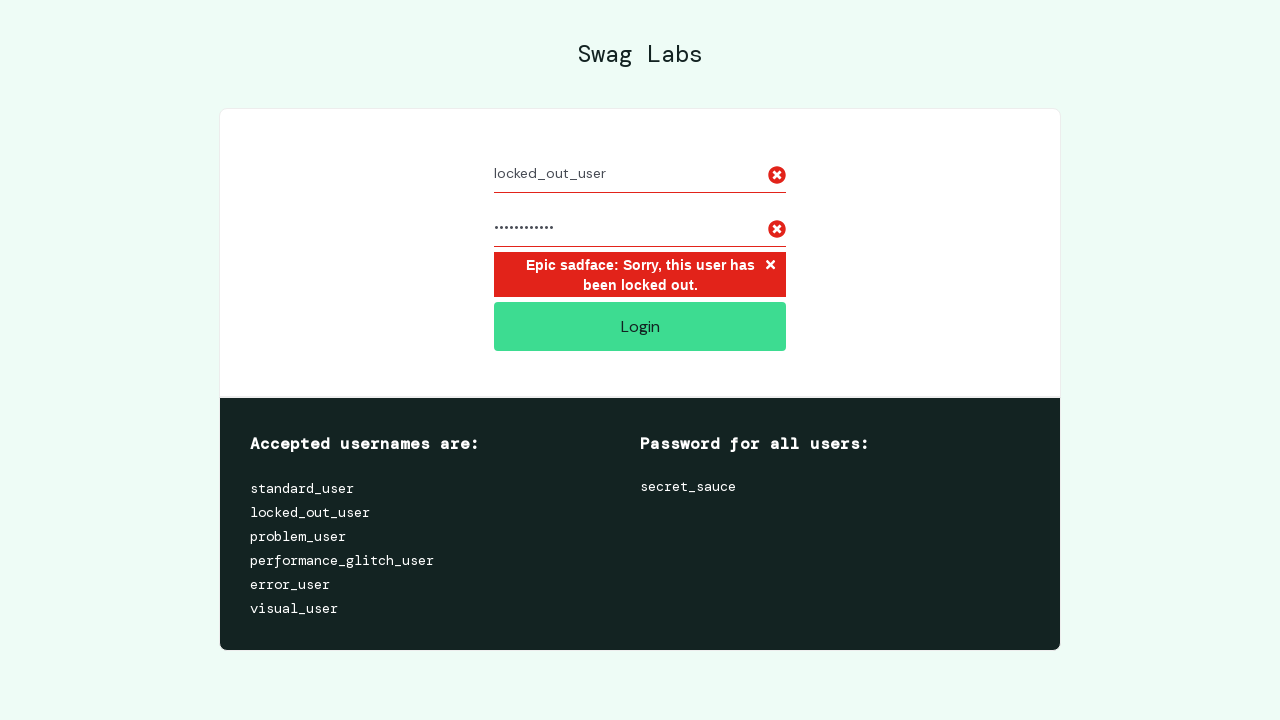

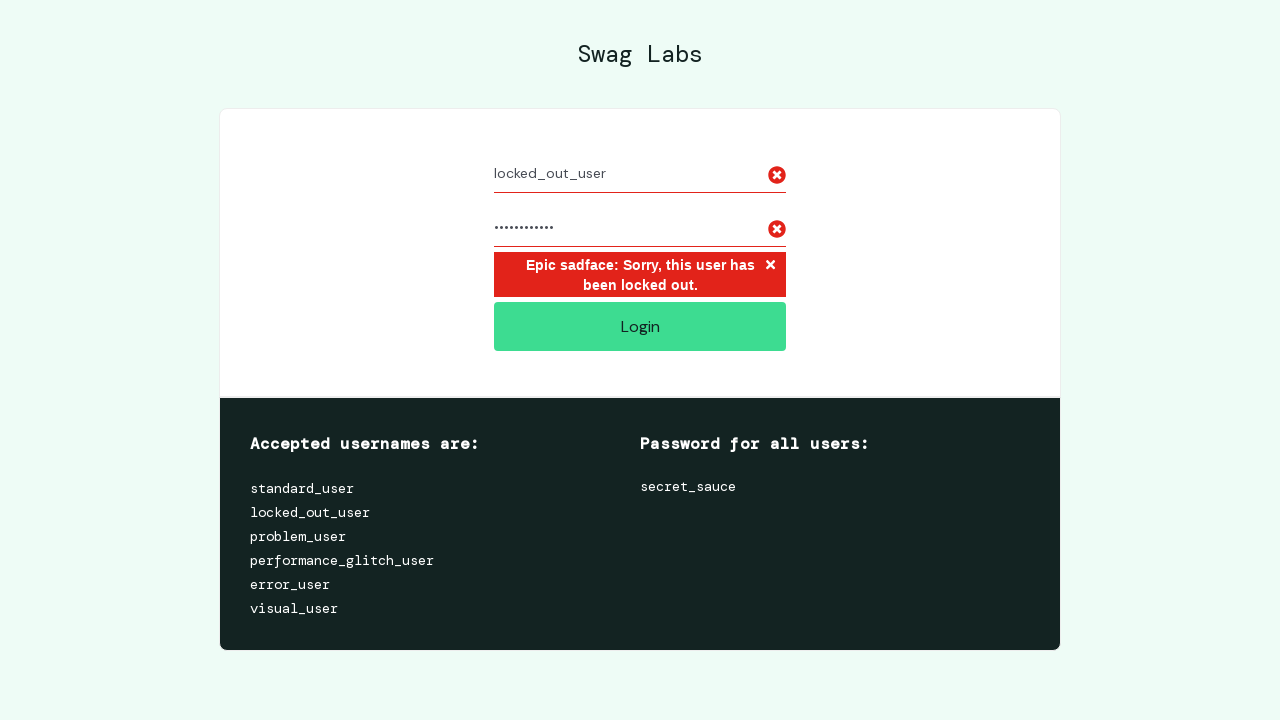